Tests drag and drop functionality by dragging an image to a target div

Starting URL: https://www.techlearn.in/code/drag-and-drop/

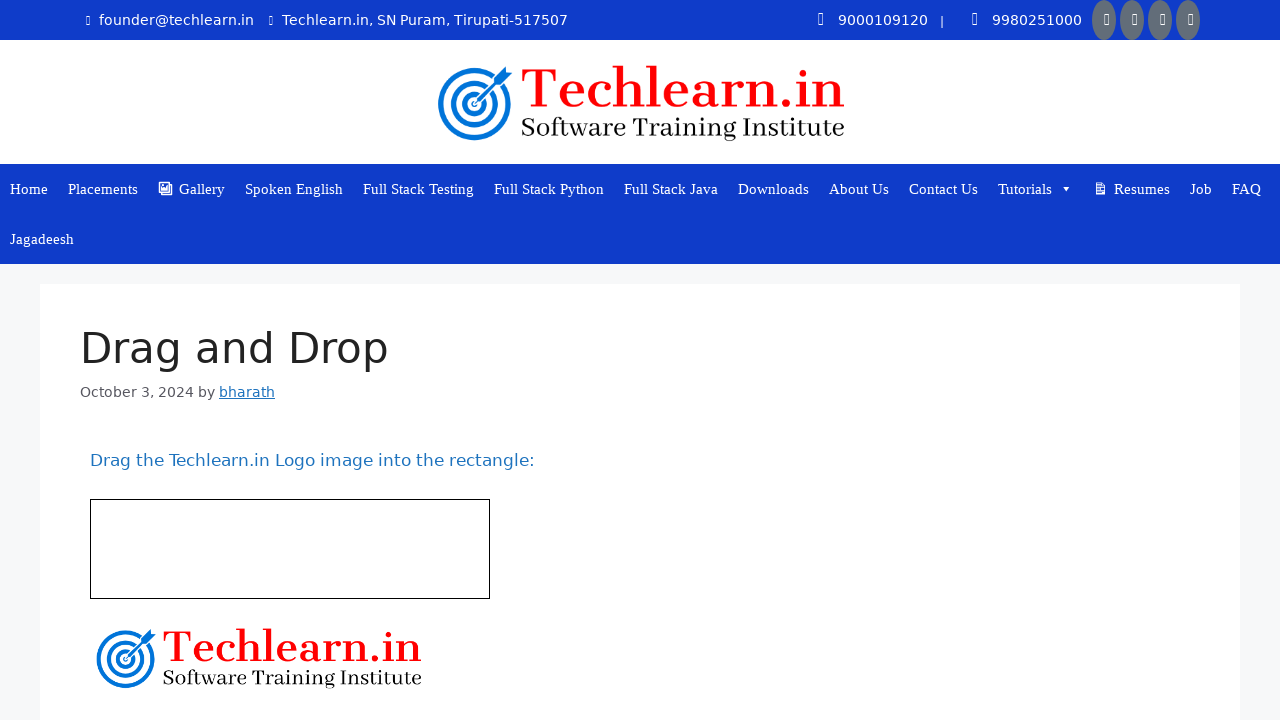

Navigated to drag and drop test page
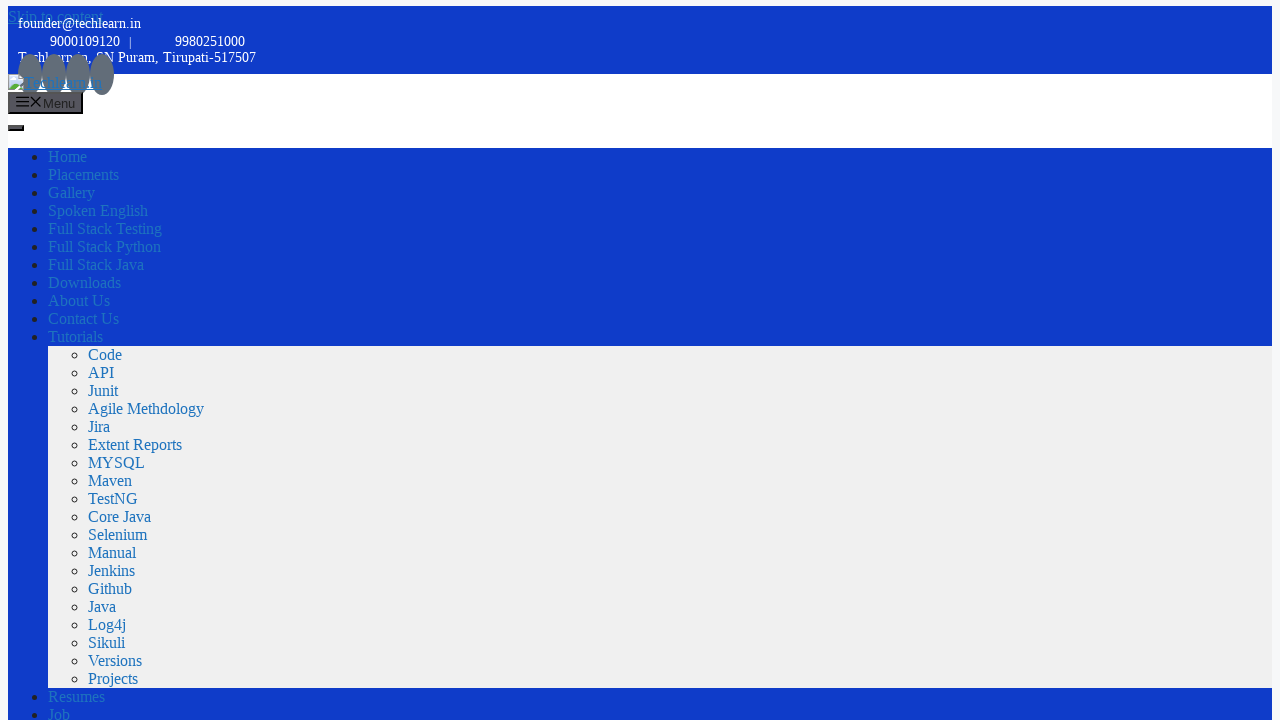

Located source image element with height 69
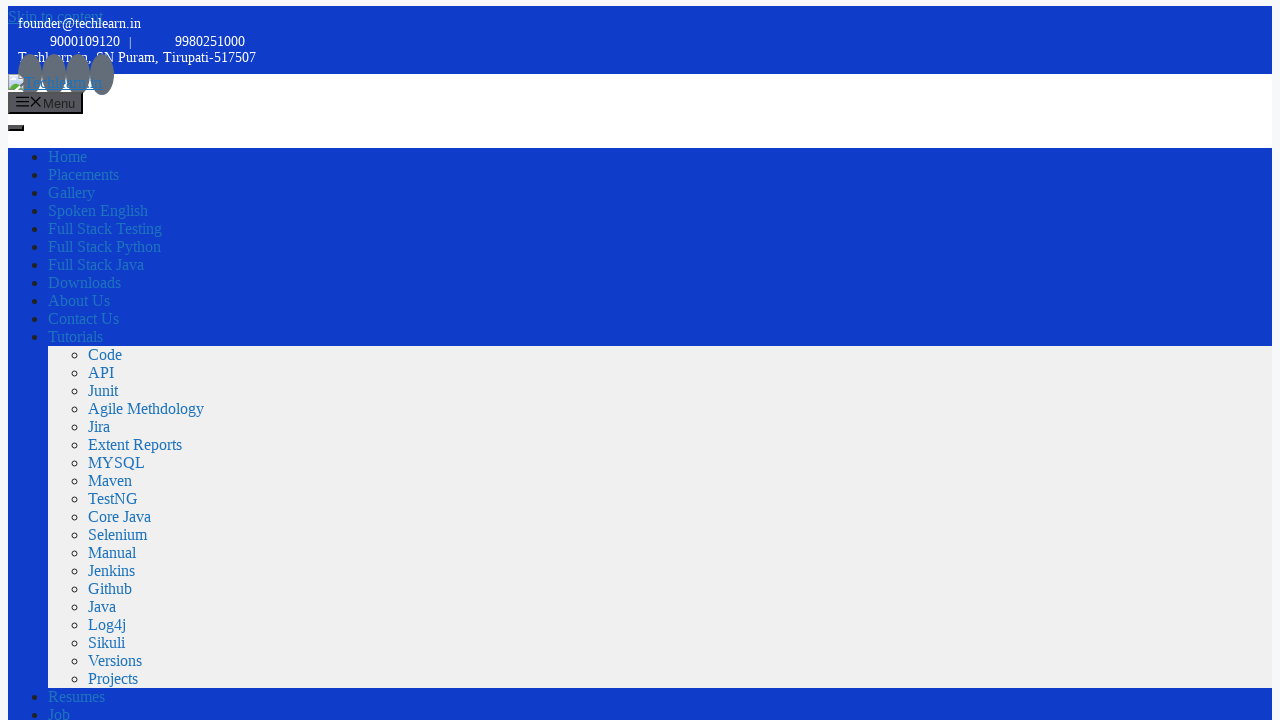

Located target div with id 'div1'
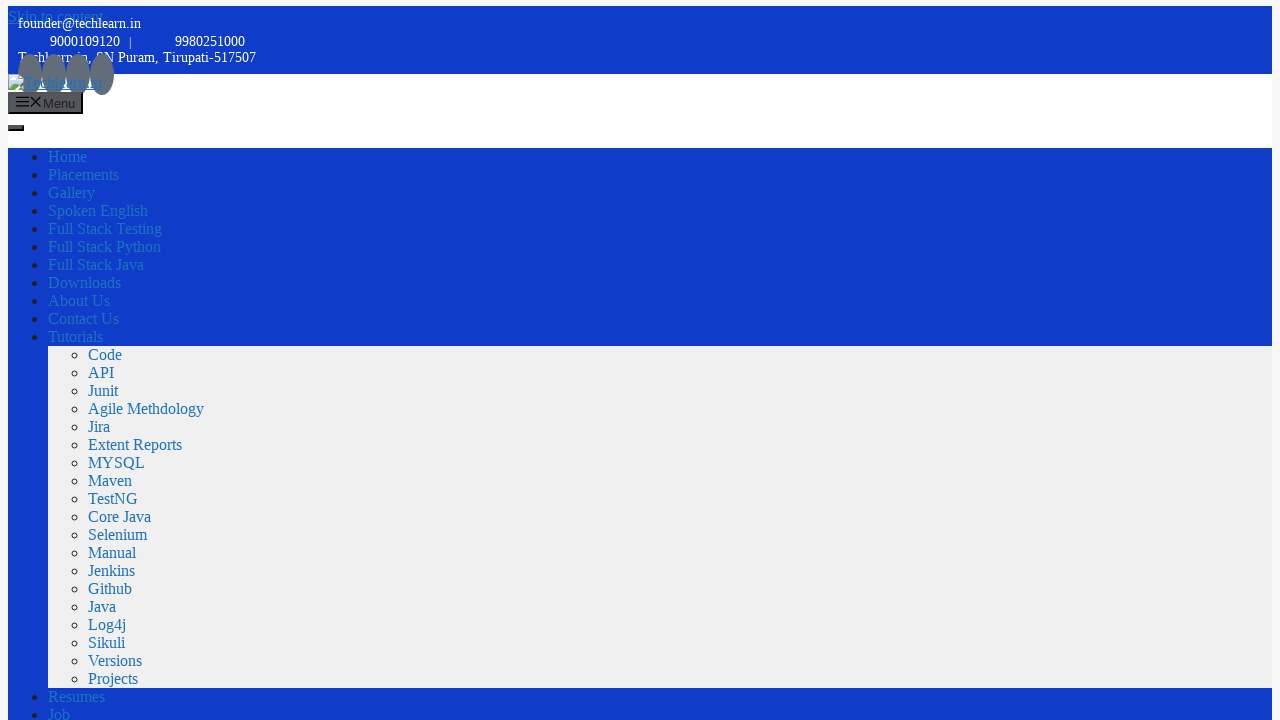

Dragged image to target div - drag and drop completed at (219, 247)
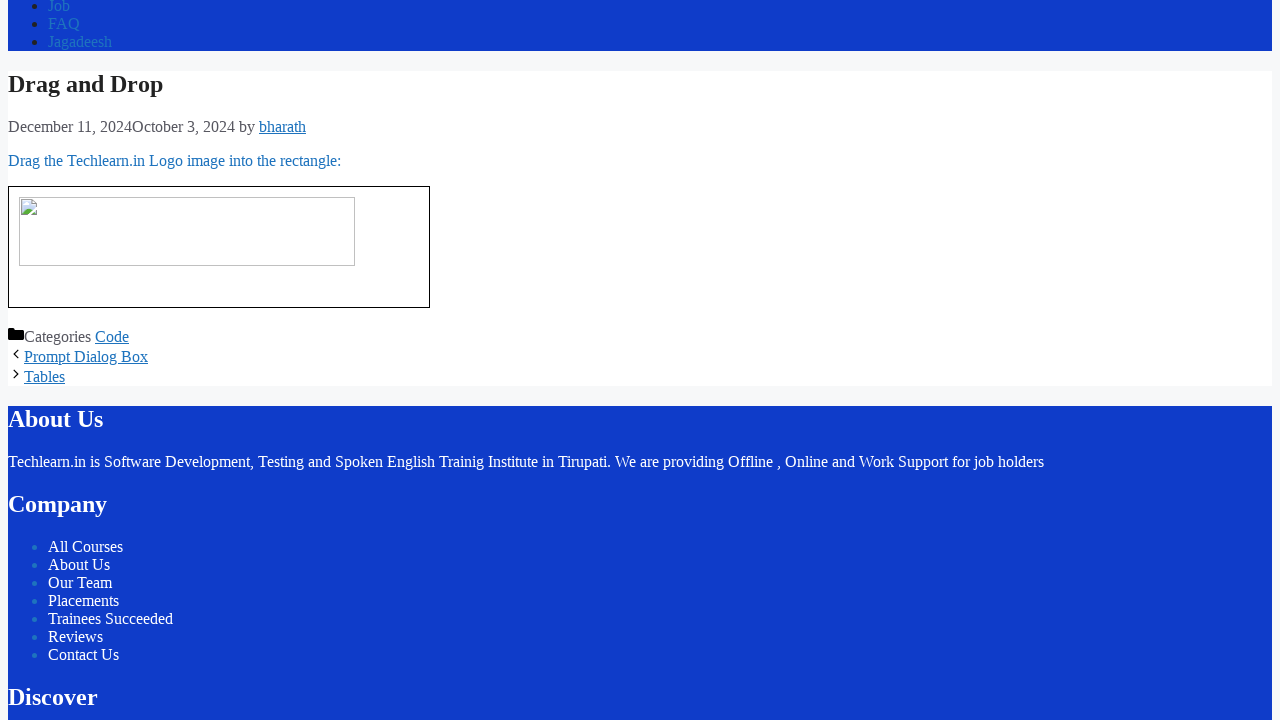

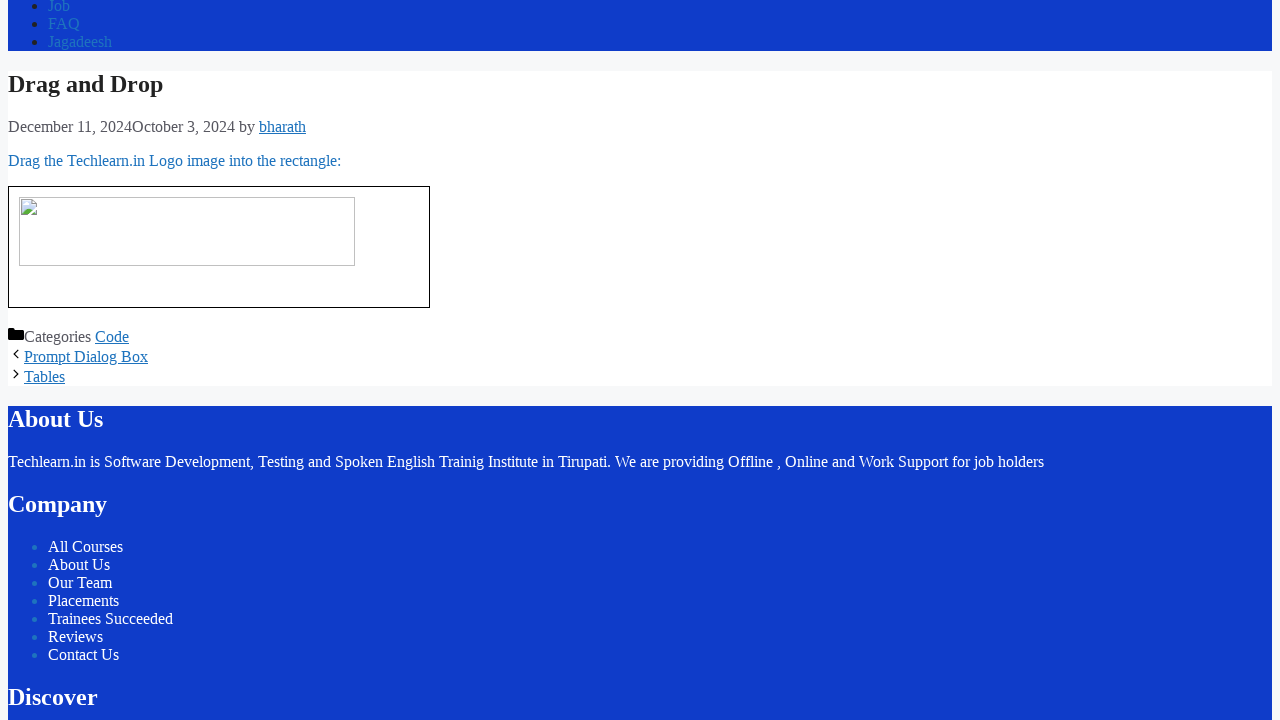